Tests dropdown selection functionality by selecting an option with value "SQL15" from a dropdown menu on a practice website.

Starting URL: https://grotechminds.com/dropdown/

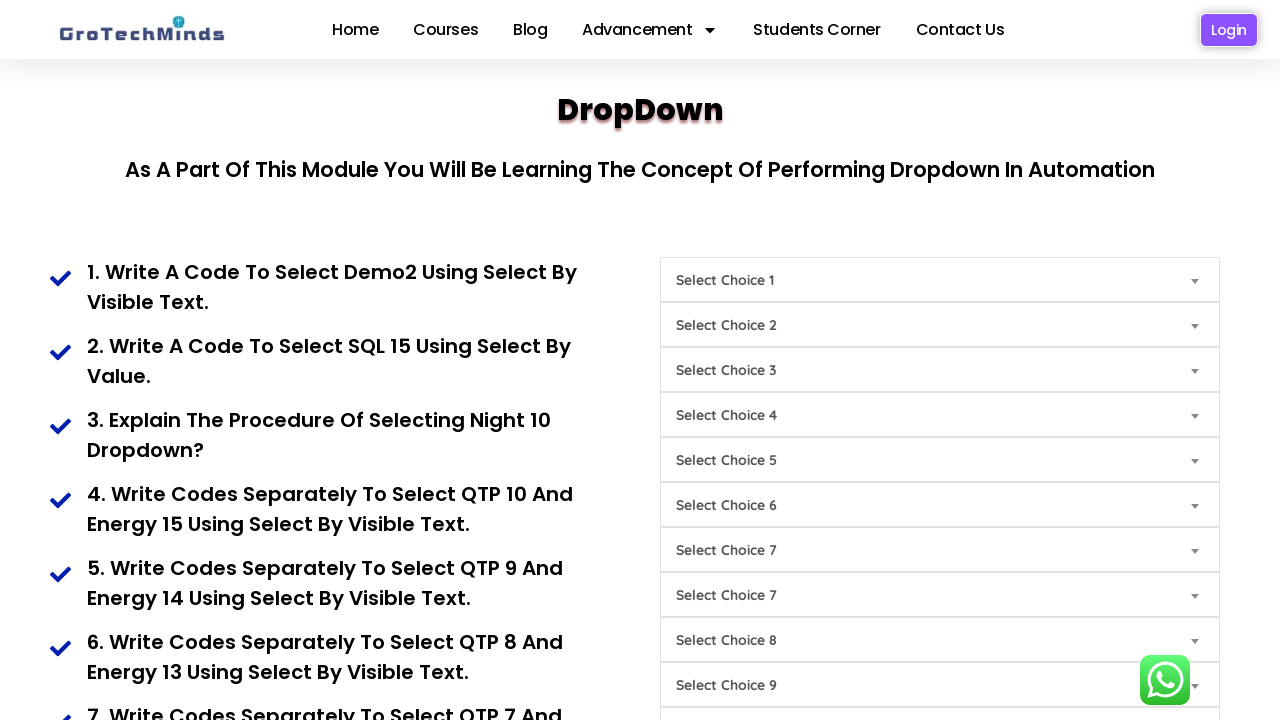

Navigated to dropdown practice website
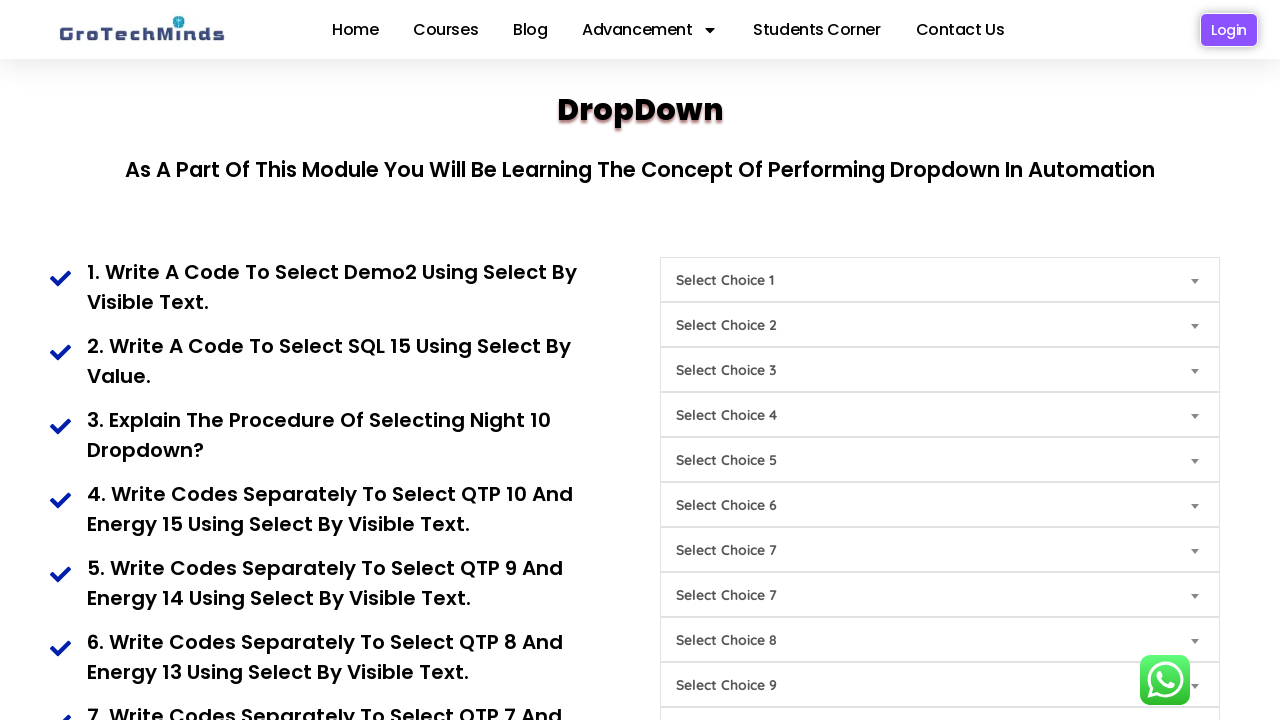

Selected option with value 'SQL15' from dropdown menu on select[name='Choice9']
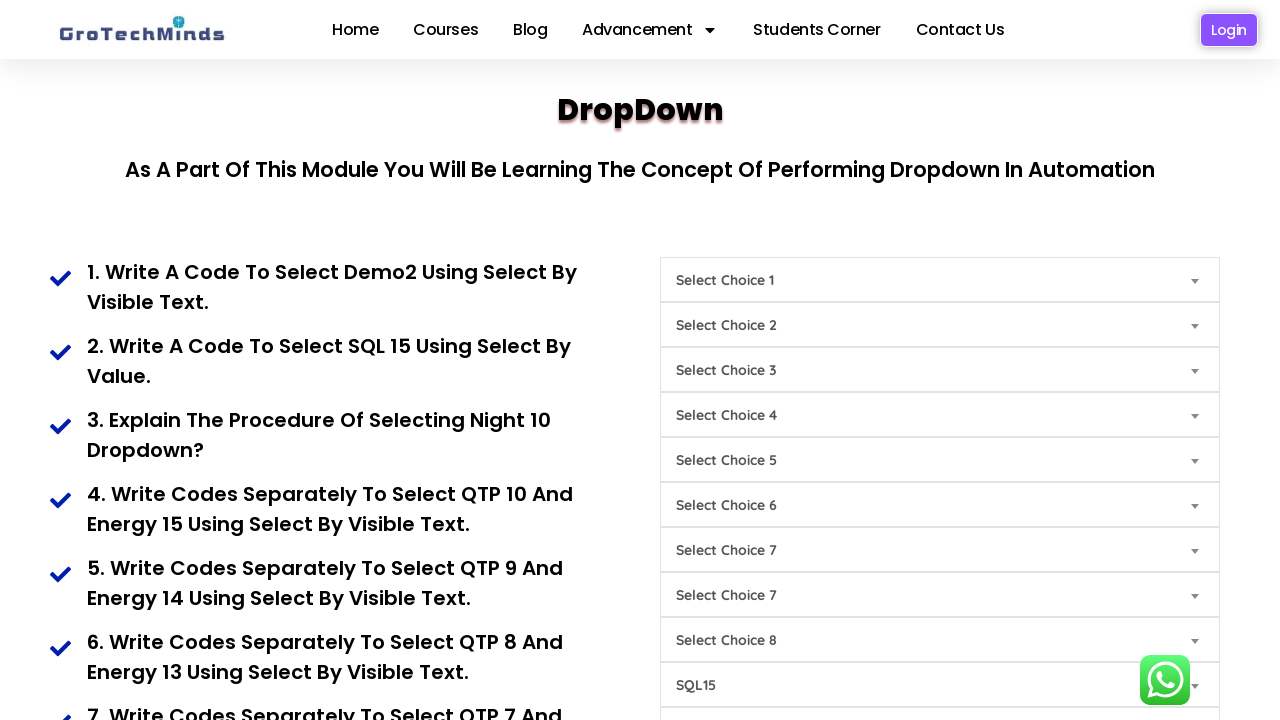

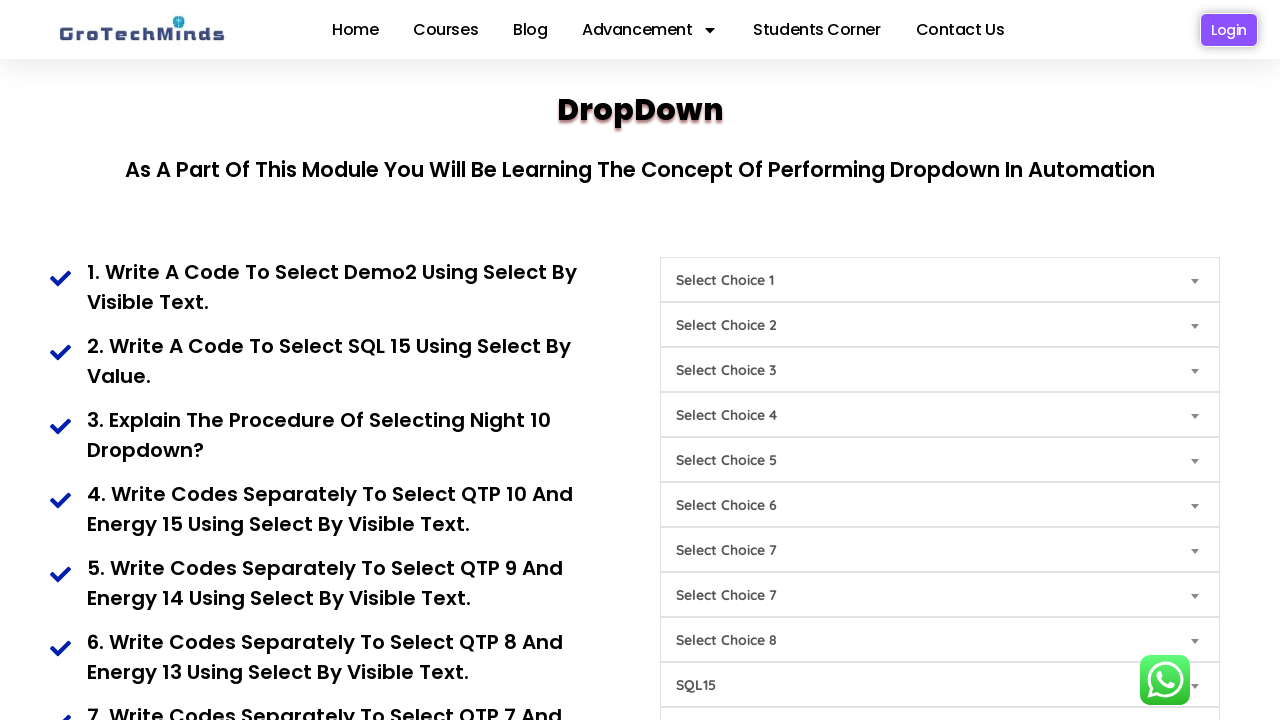